Finds and clicks a link with specific calculated text, then fills out a form

Starting URL: http://suninjuly.github.io/find_link_text

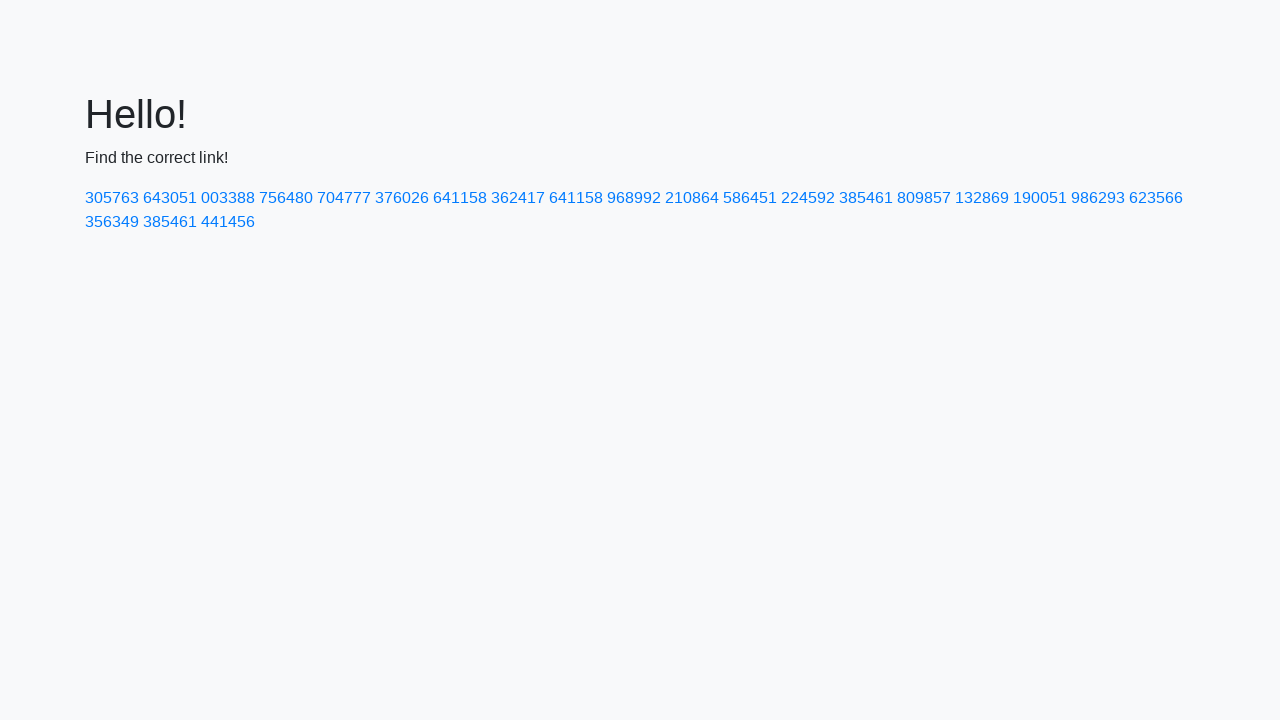

Clicked link with calculated text: 224592 at (808, 198) on text=224592
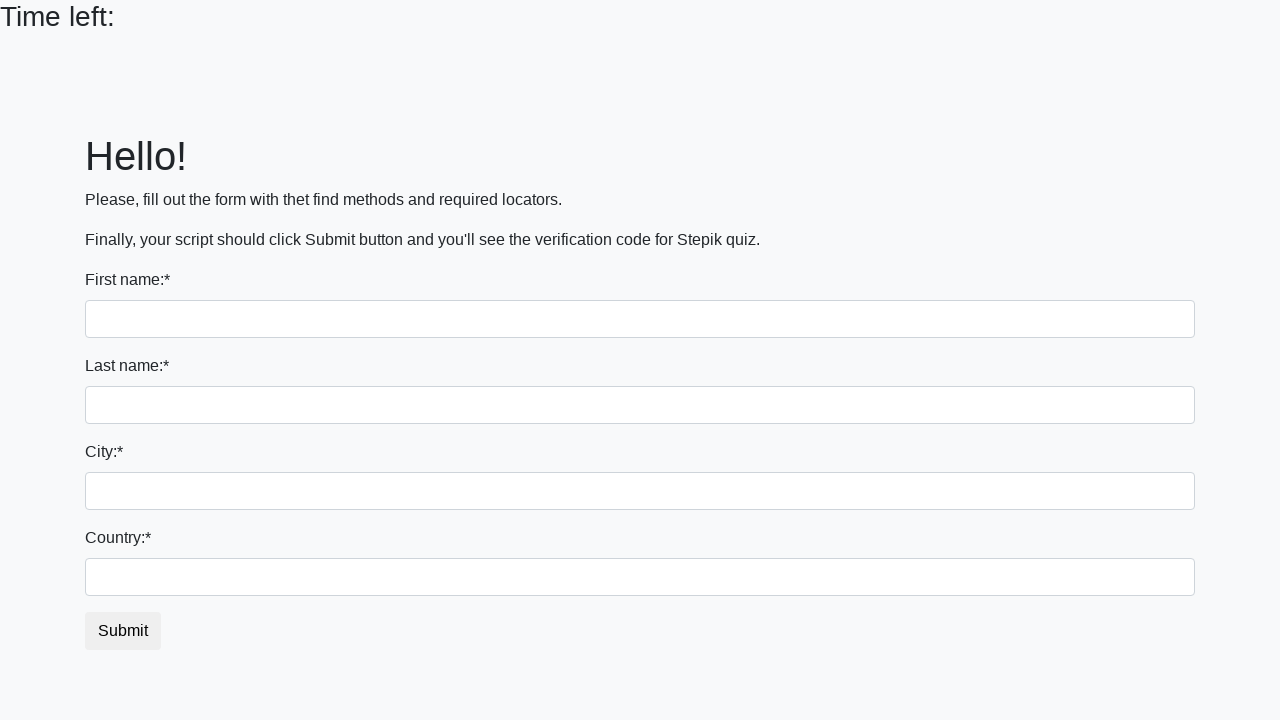

Filled first name field with 'Ivan' on input:first-of-type
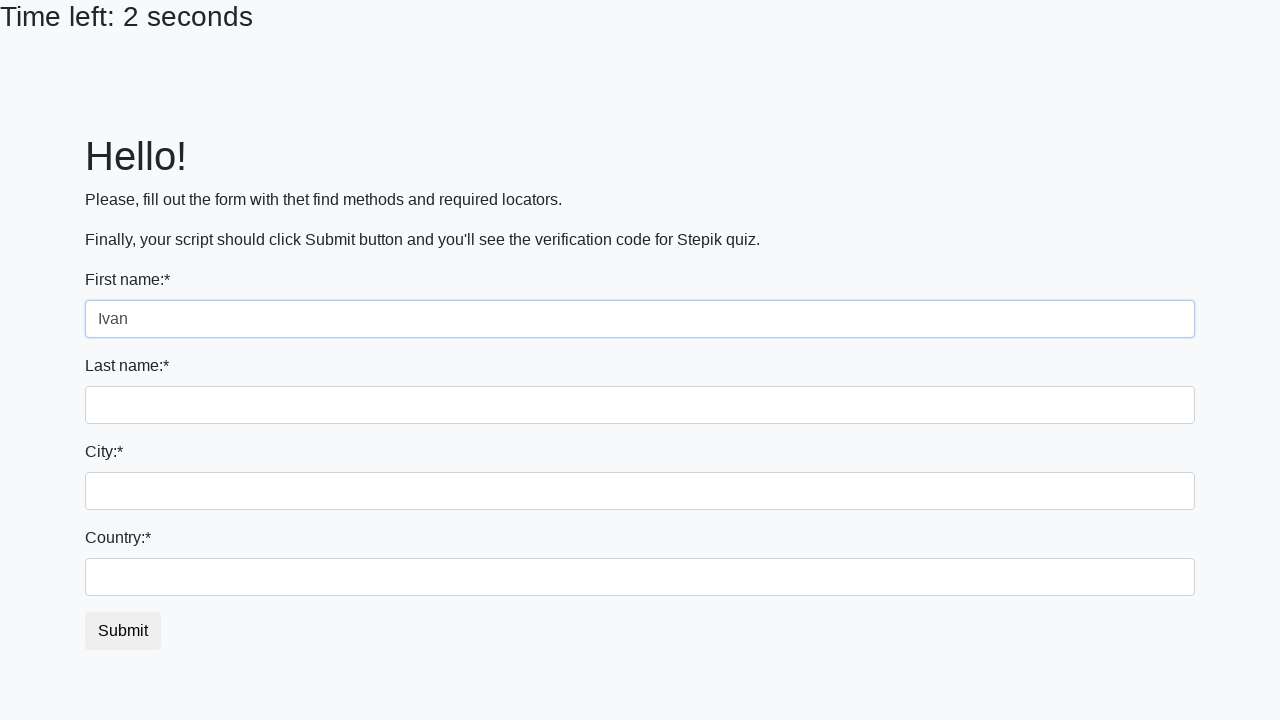

Filled last name field with 'Petrov' on input[name='last_name']
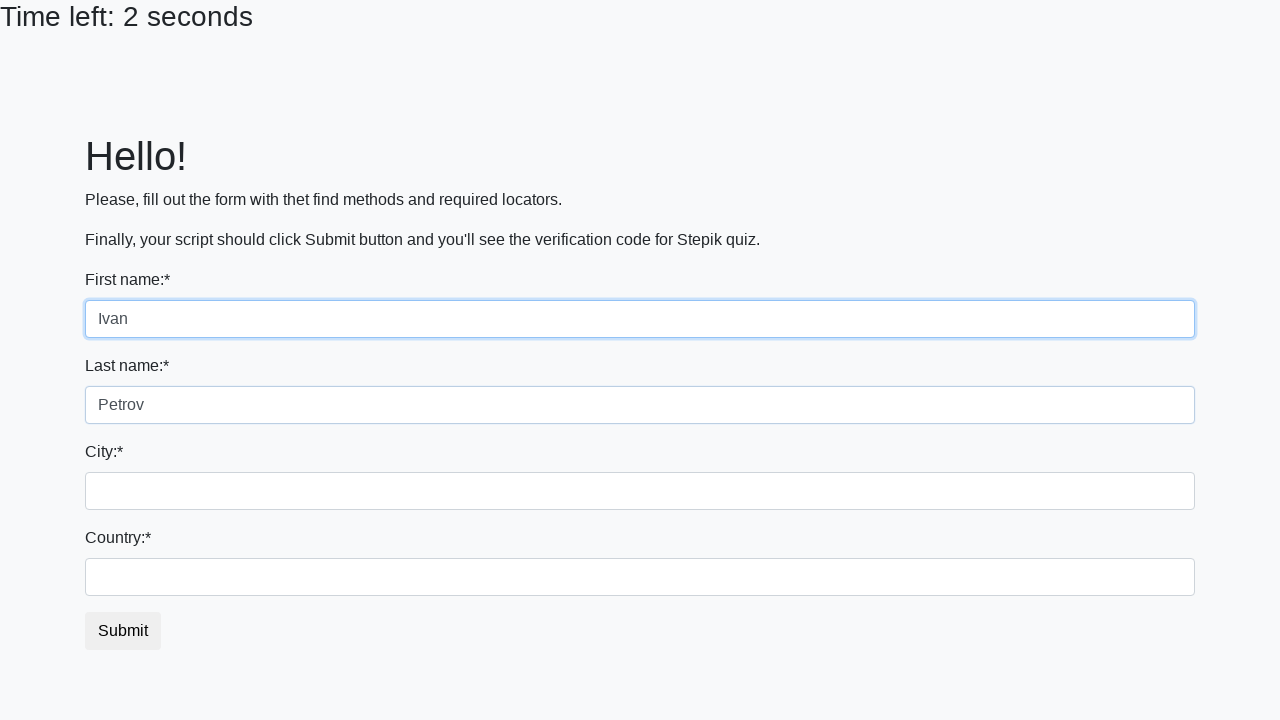

Filled city field with 'Smolensk' on .form-control.city
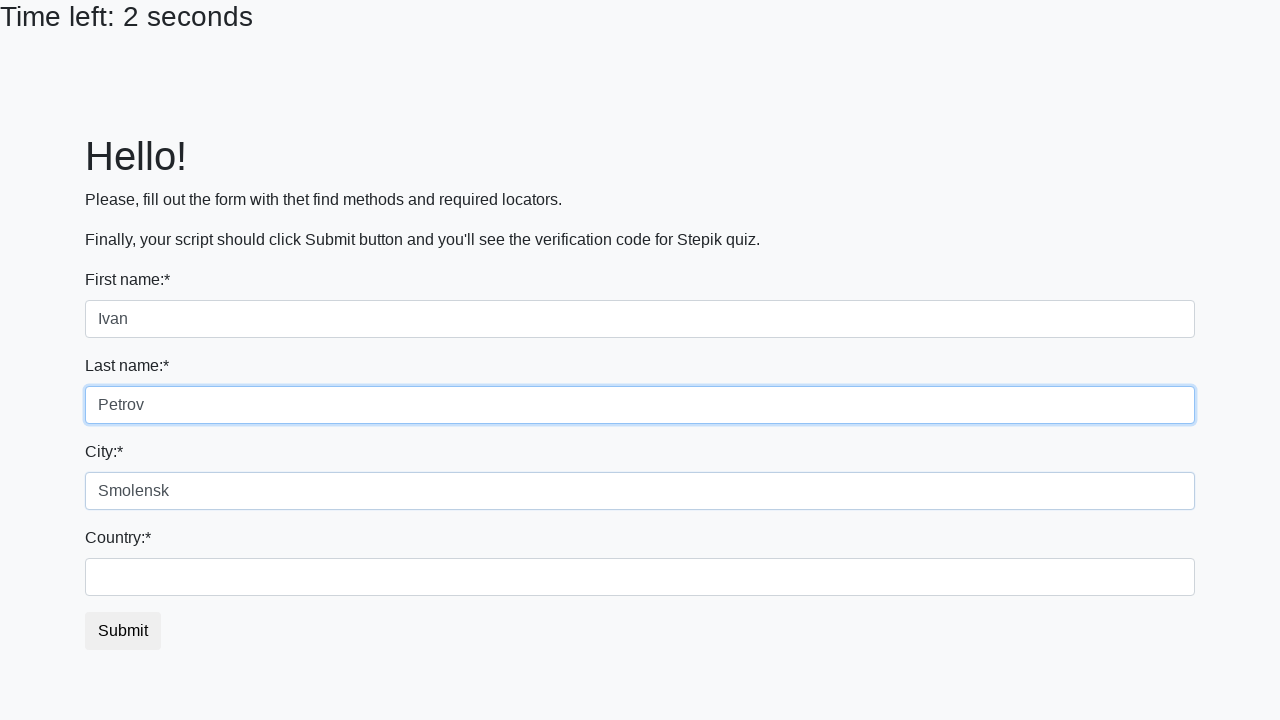

Filled country field with 'Russia' on #country
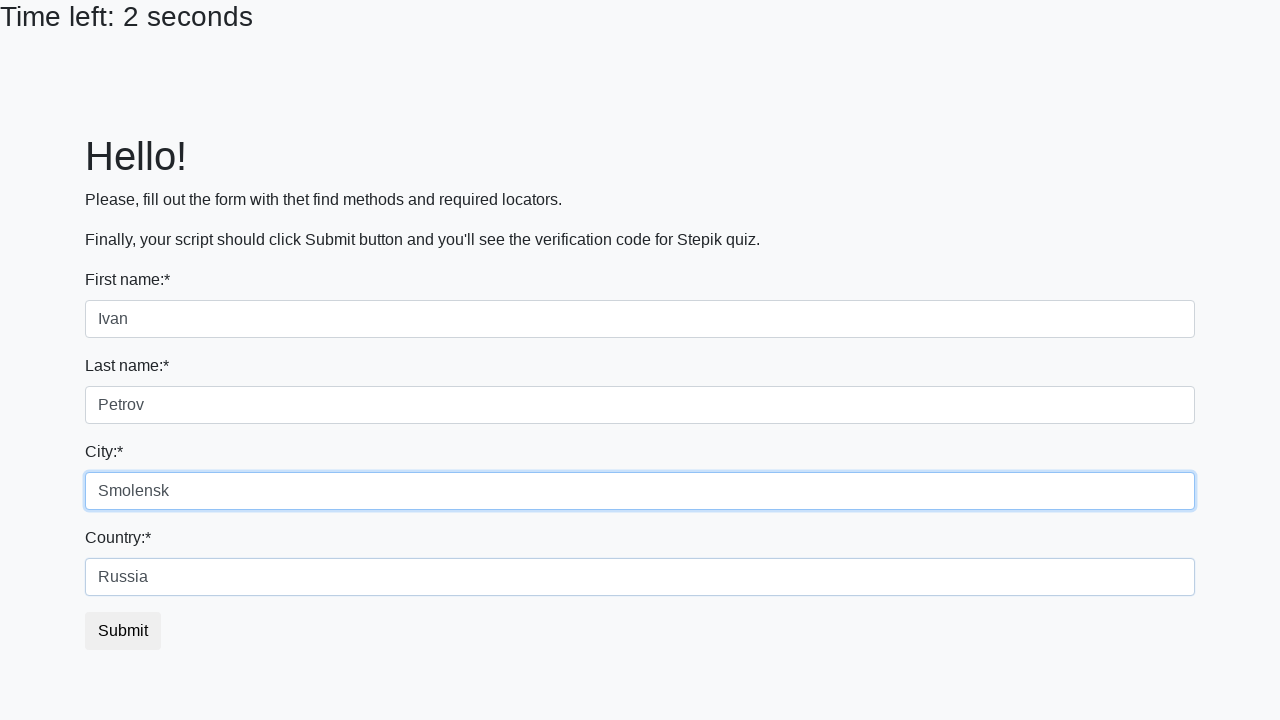

Clicked form submit button at (123, 631) on button.btn
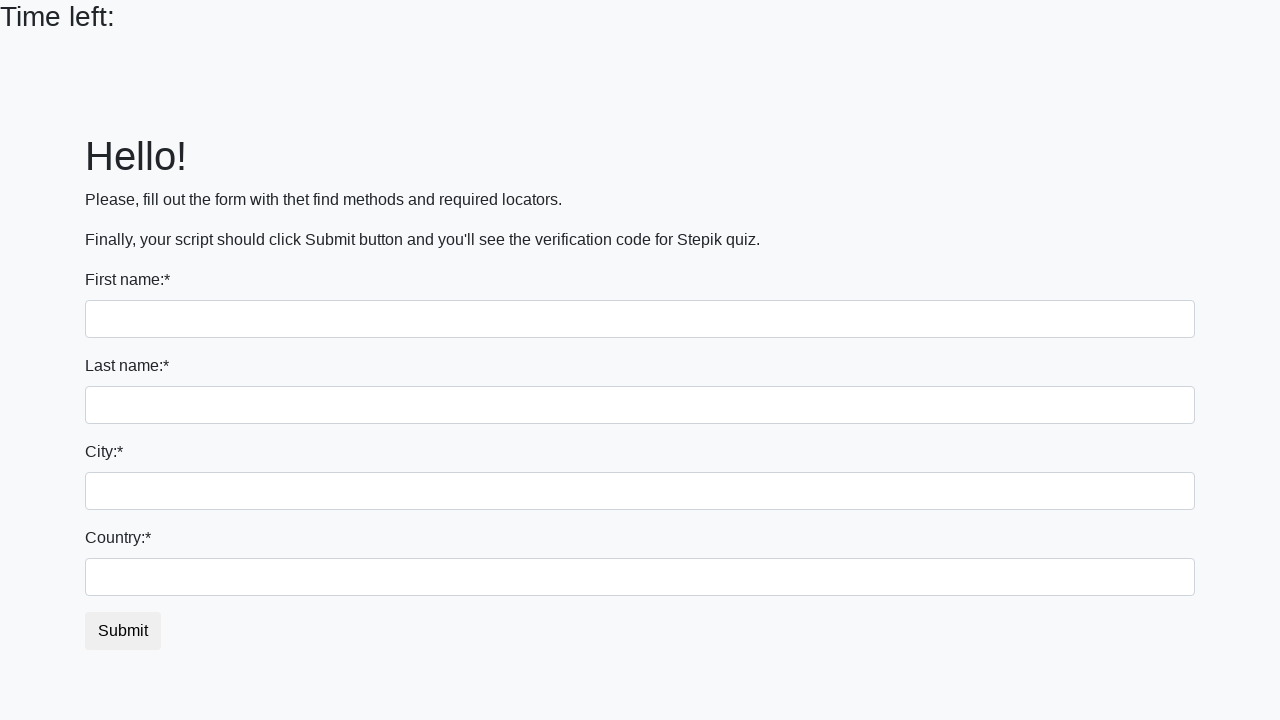

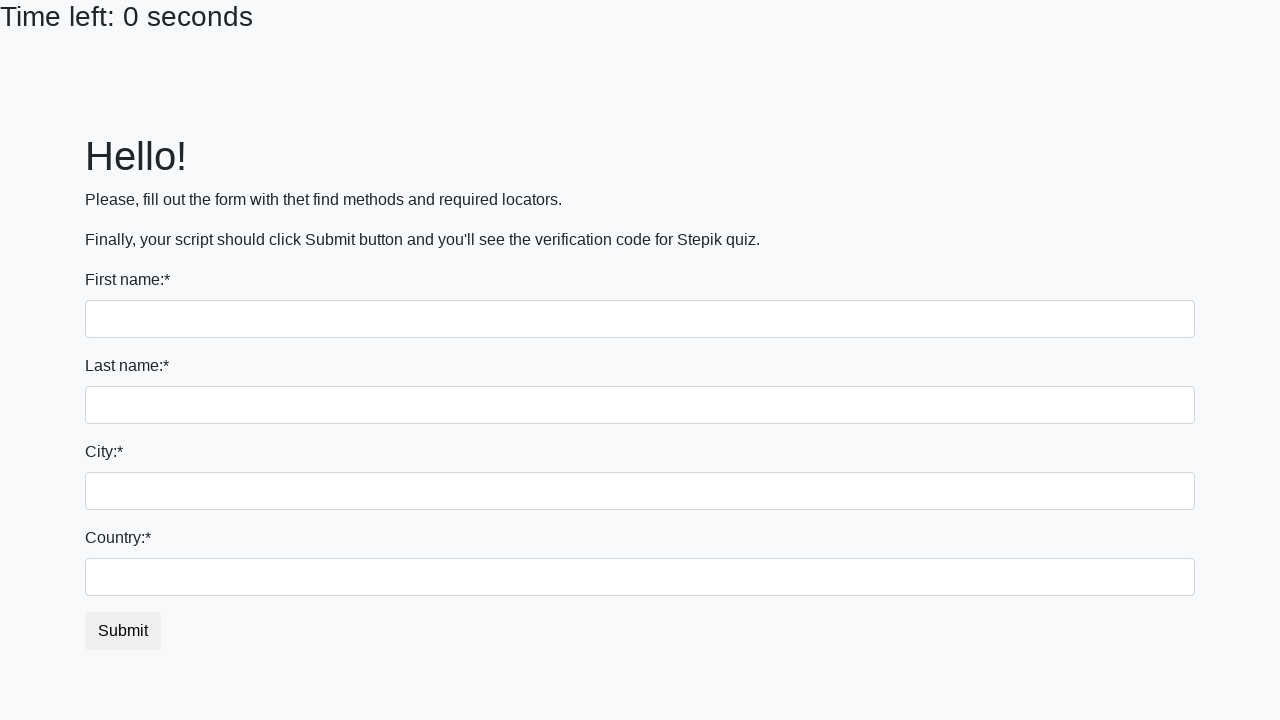